Tests mouse hover functionality by hovering over a button to reveal hidden menu options and clicking on the reload option

Starting URL: https://rahulshettyacademy.com/AutomationPractice/

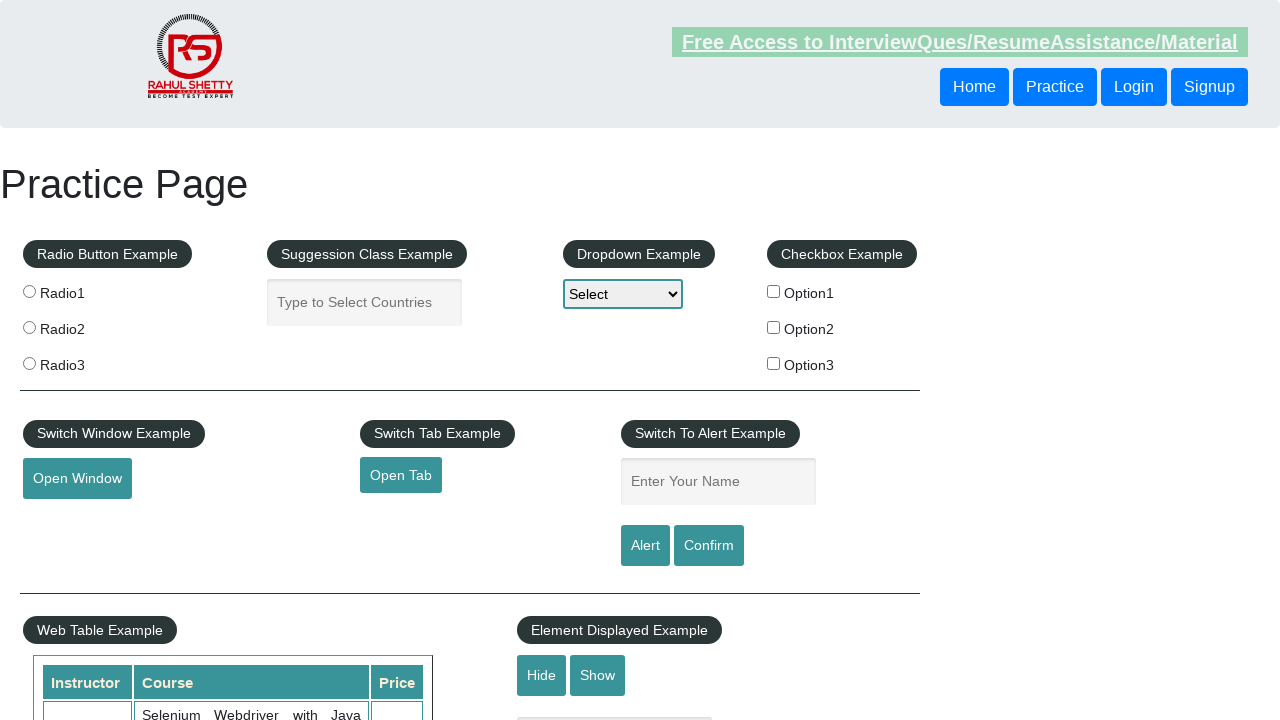

Located mouse hover button element
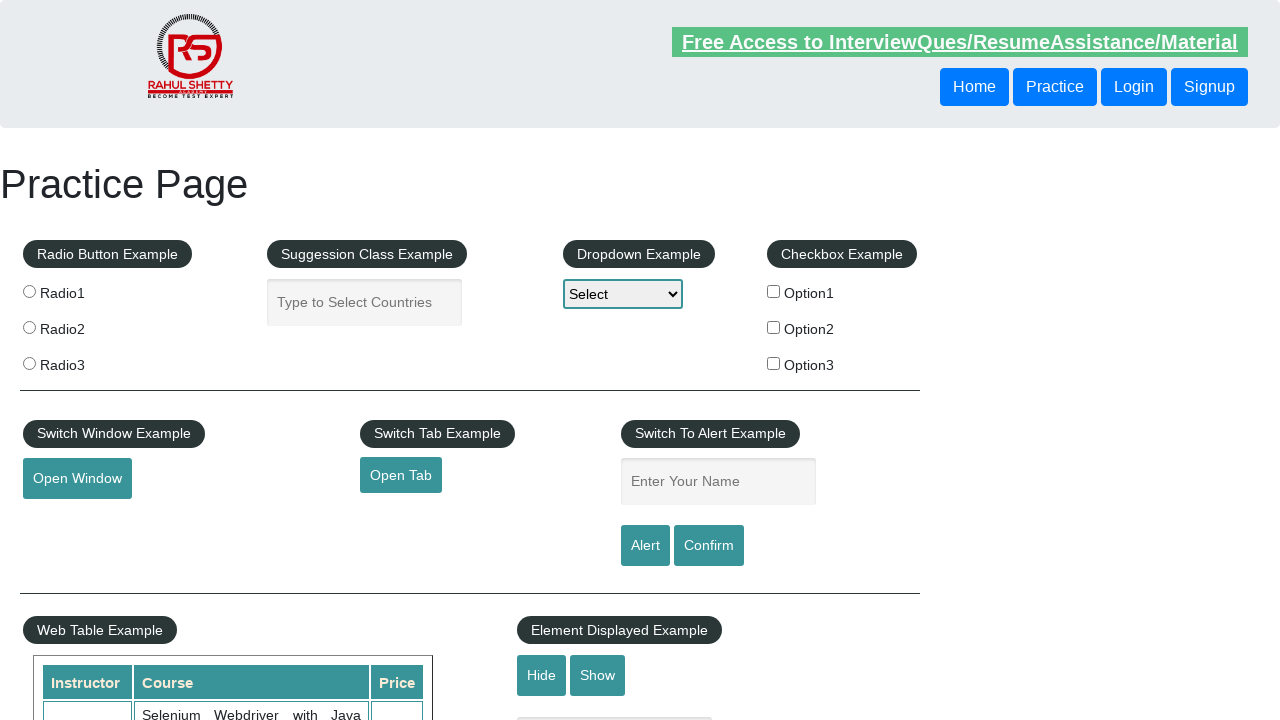

Hovered over button to reveal hidden menu options at (83, 361) on button#mousehover
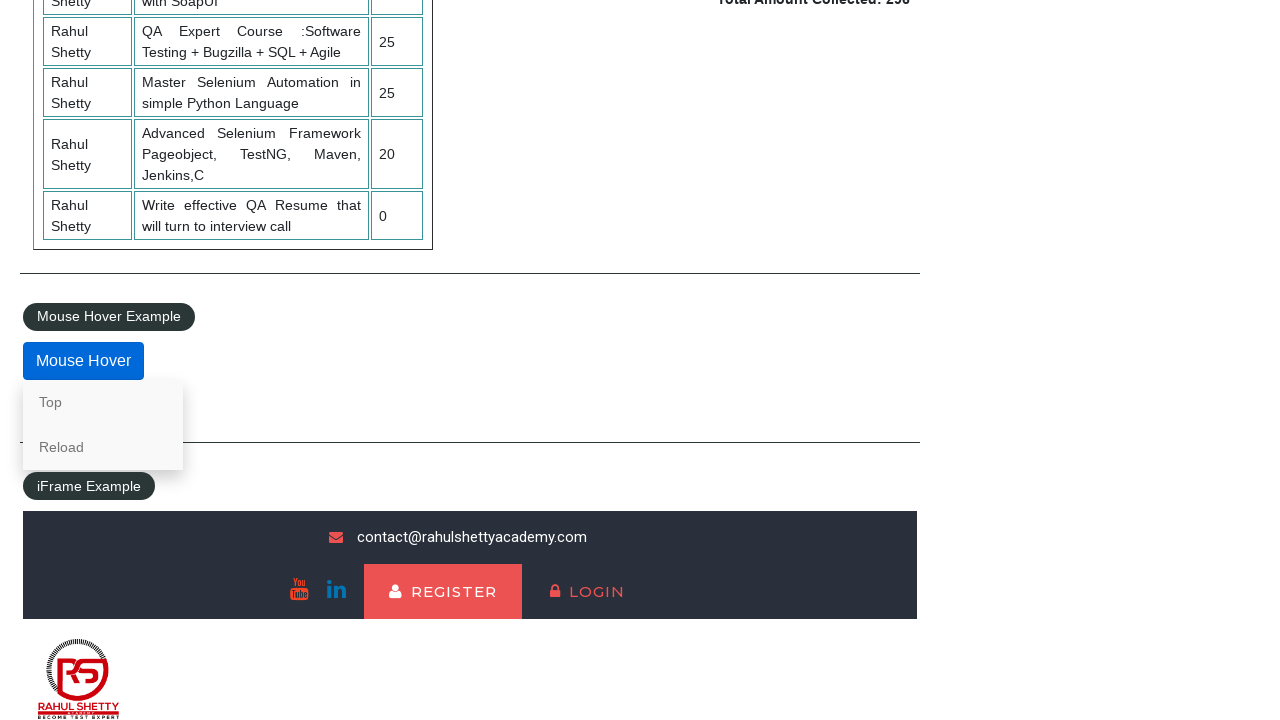

Clicked on Reload option from the revealed menu at (103, 447) on a:has-text('Reload')
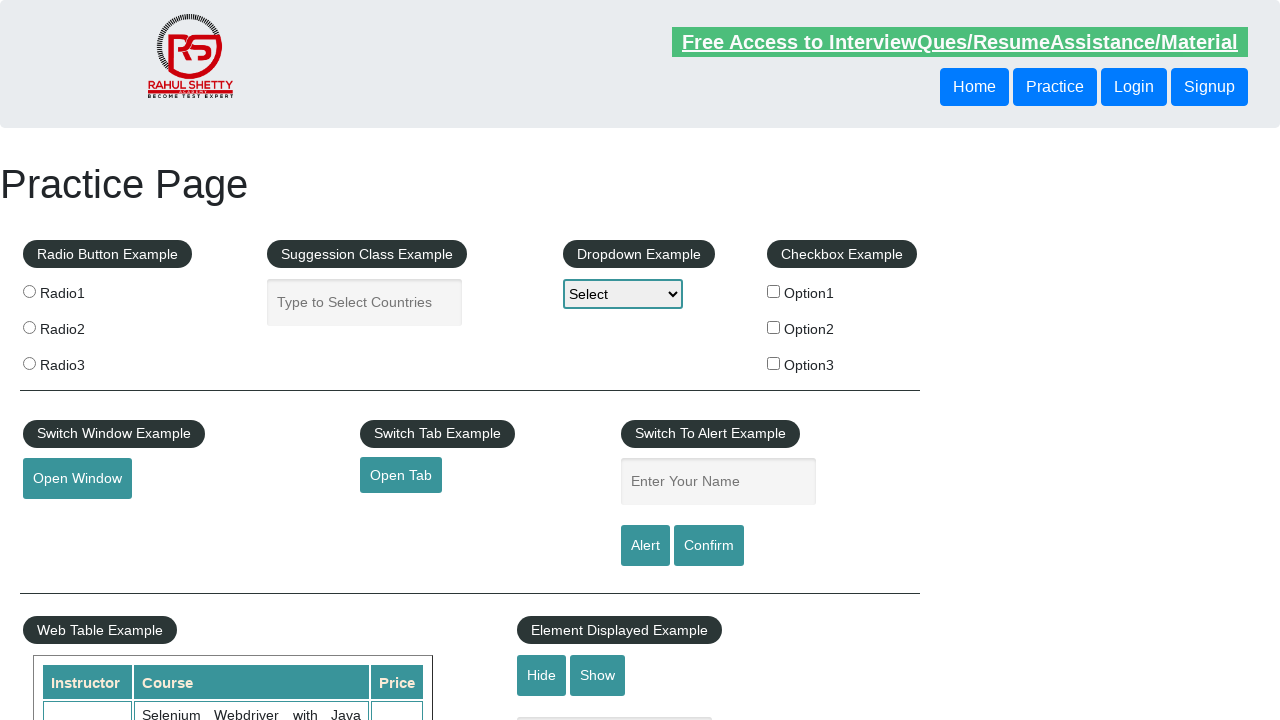

Page reloaded and reached networkidle state
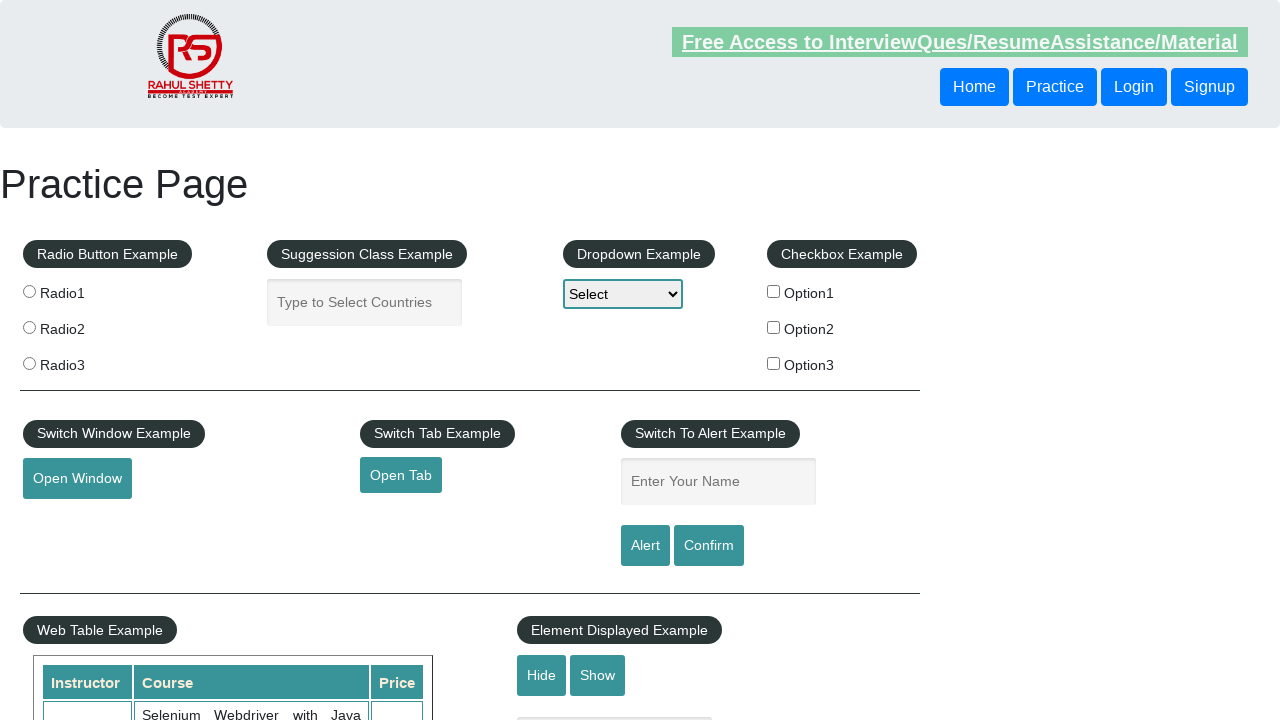

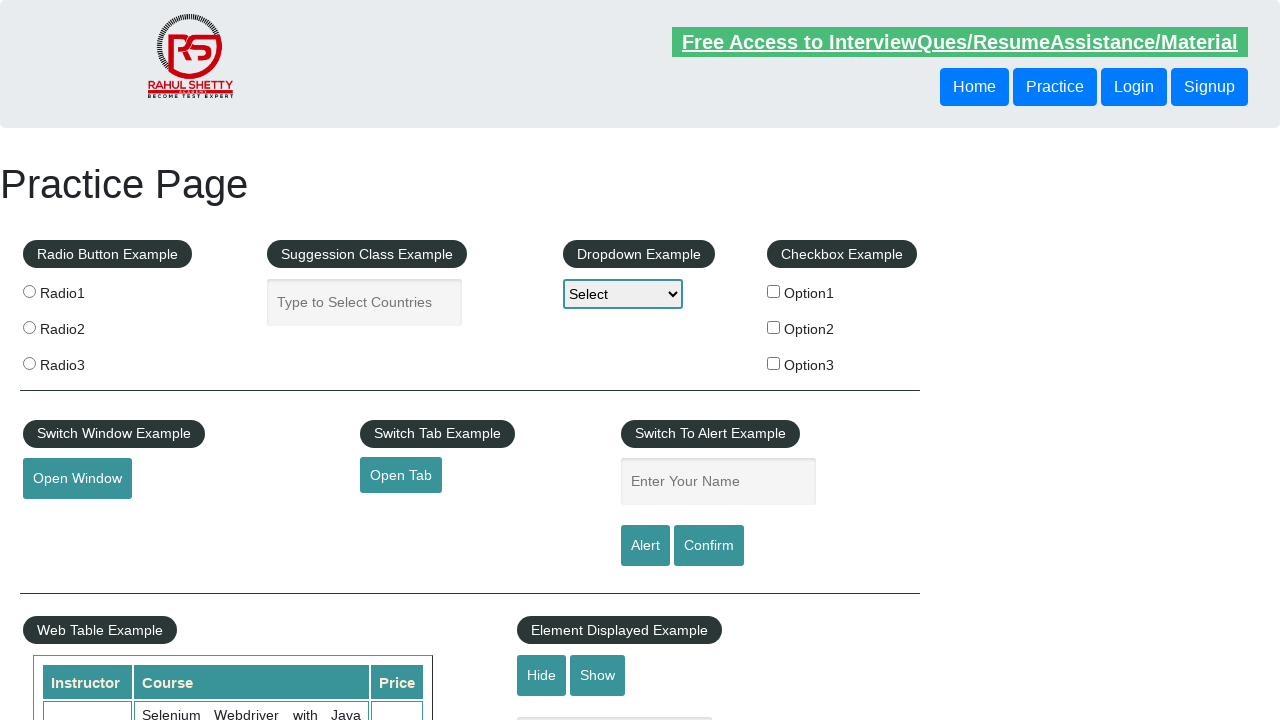